Tests a laminate flooring calculator by filling in room dimensions, laminate specifications, and pricing, then verifying the calculated results including laying area, panel count, packages, price, and leftovers.

Starting URL: https://masterskayapola.ru/kalkulyator/laminata.html

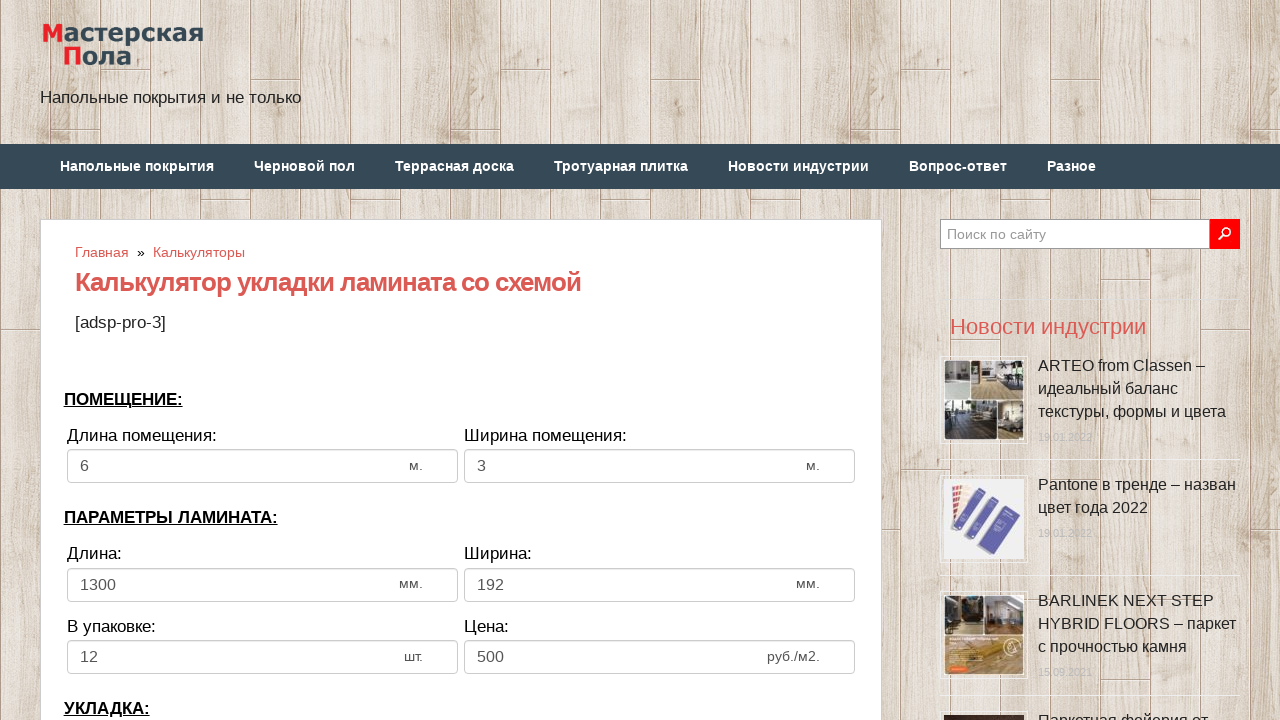

Cleared room width field on input[name='calc_roomwidth']
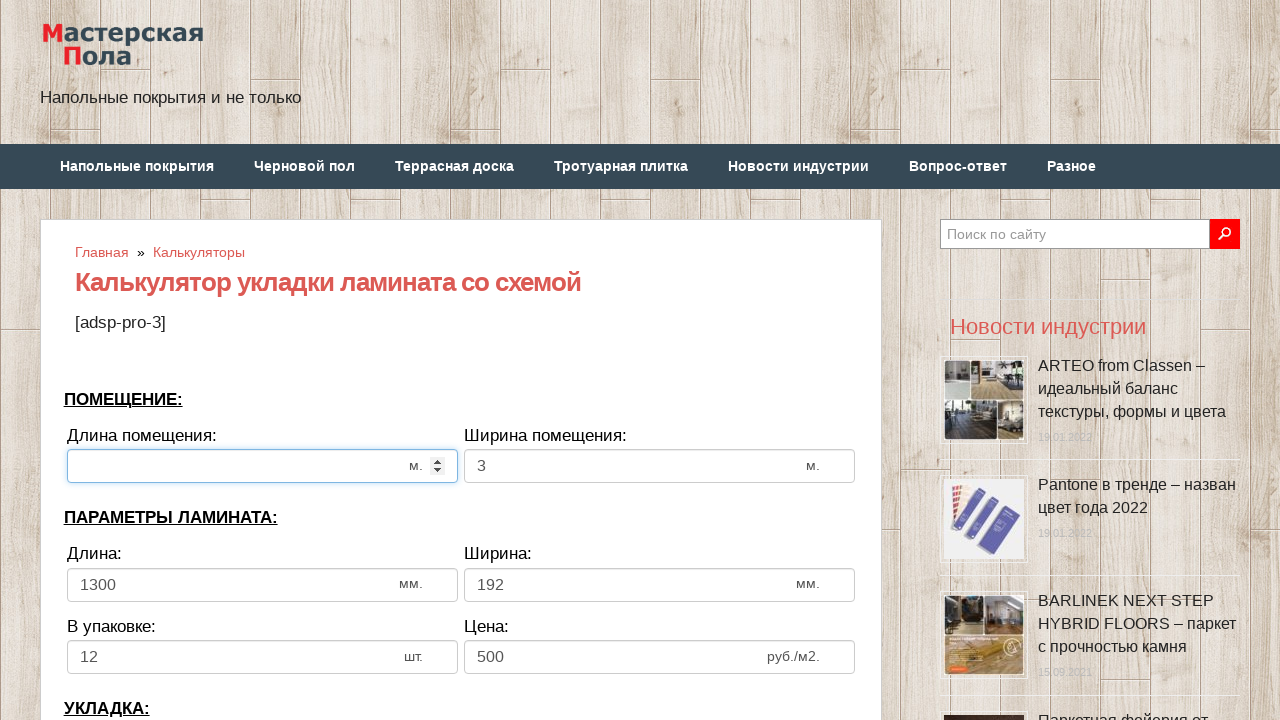

Filled room width with value 9 on input[name='calc_roomwidth']
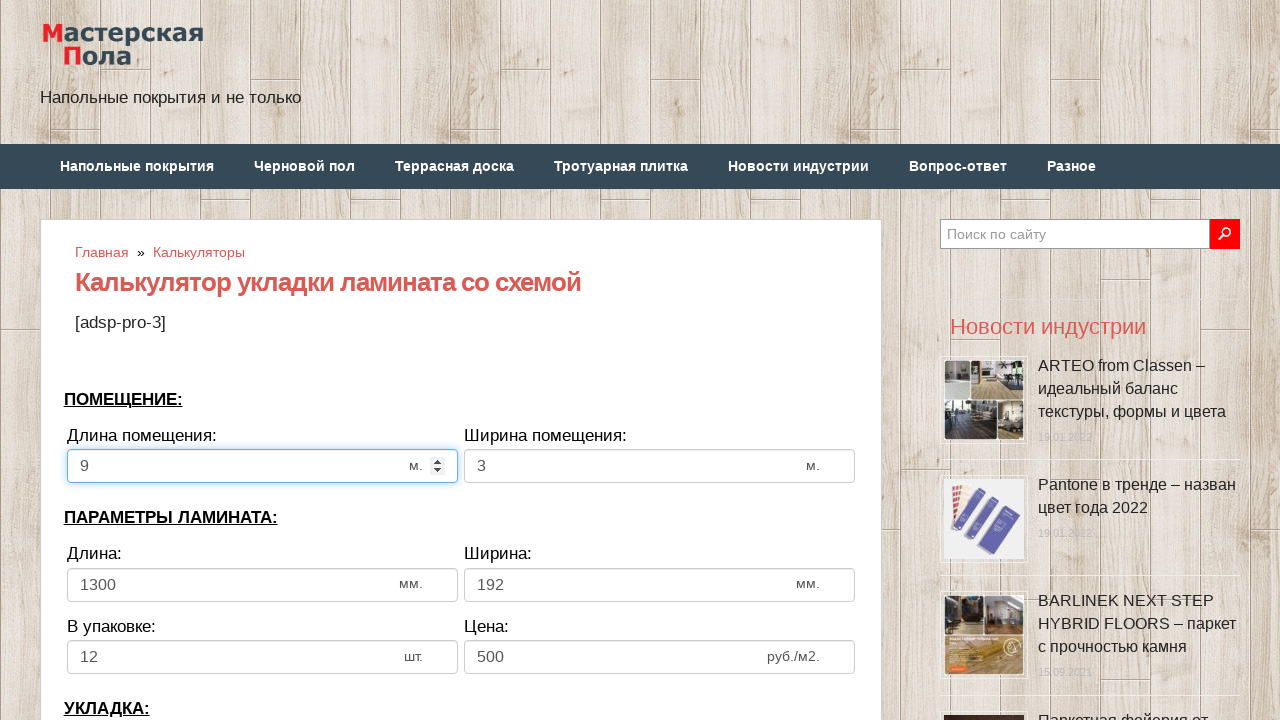

Cleared room height field on input[name='calc_roomheight']
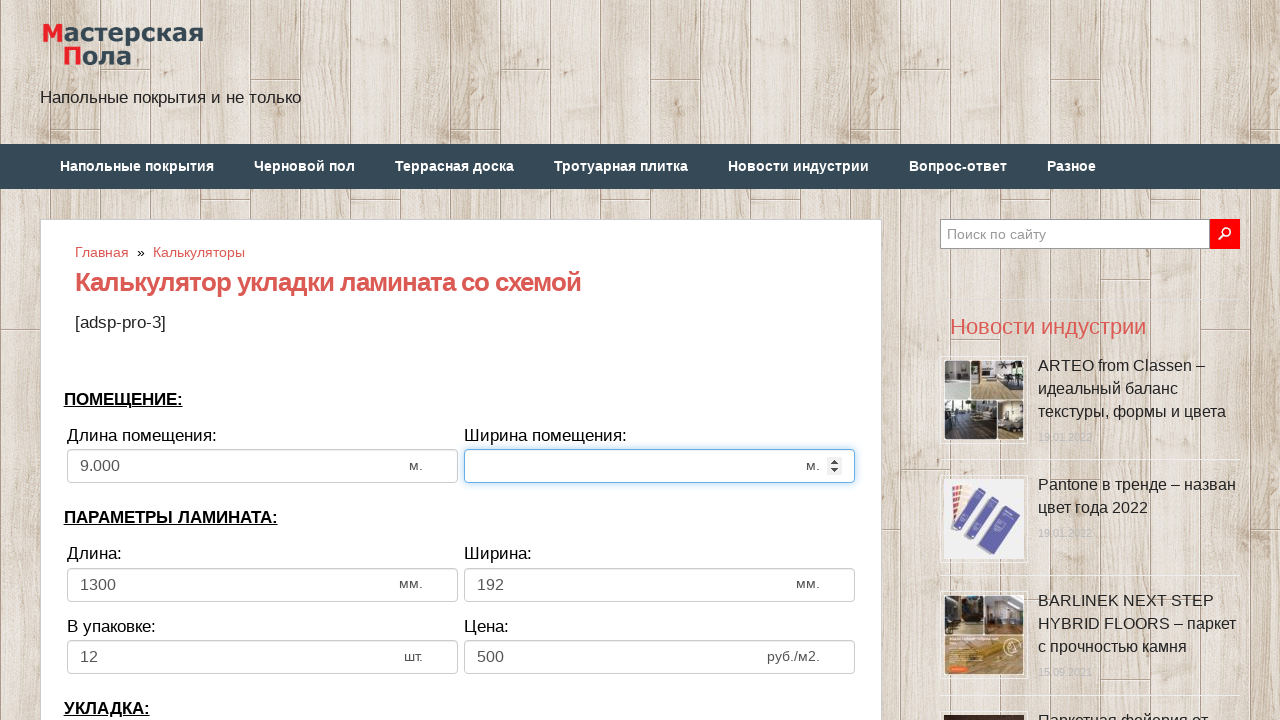

Filled room height with value 5 on input[name='calc_roomheight']
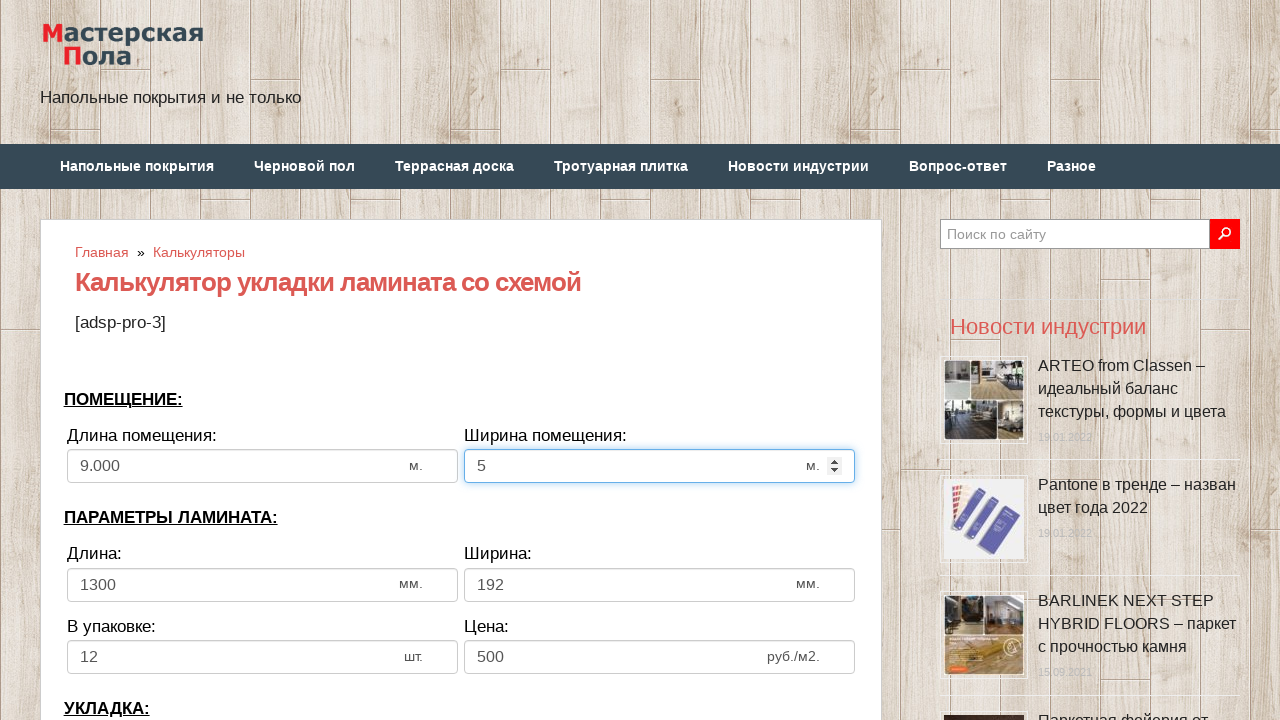

Cleared laminate width field on input[name='calc_lamwidth']
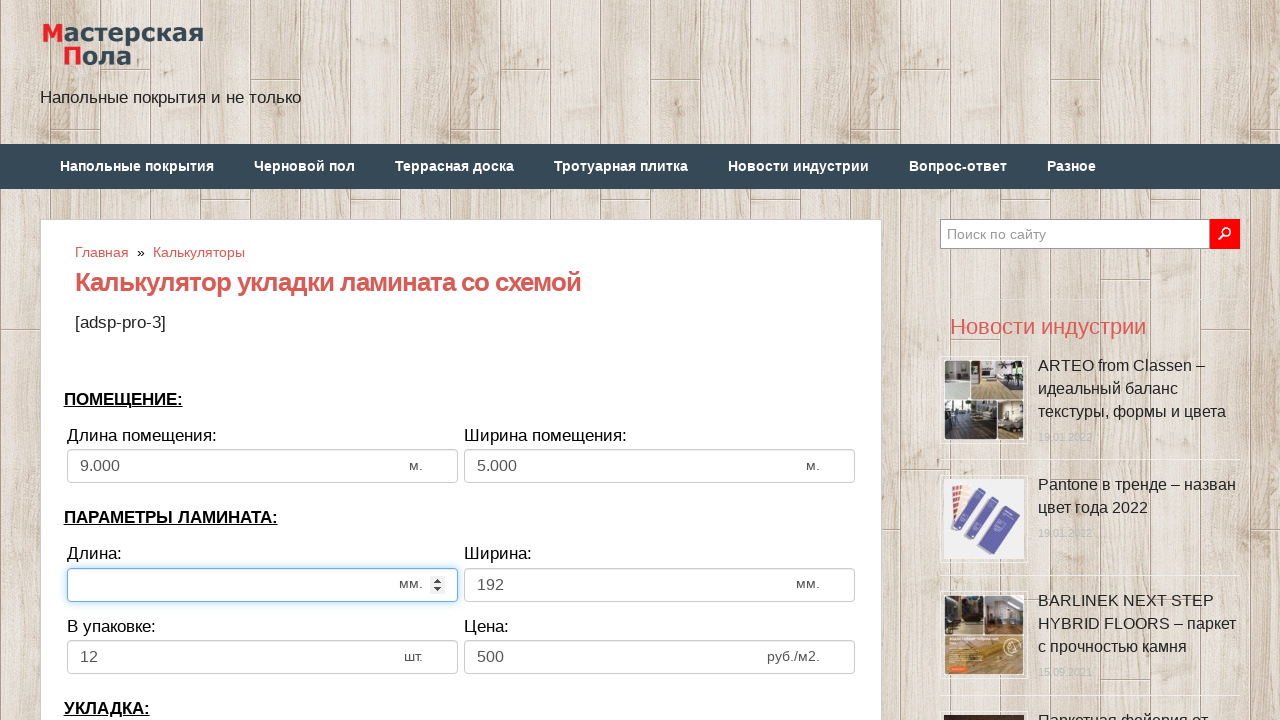

Filled laminate width with value 1500 on input[name='calc_lamwidth']
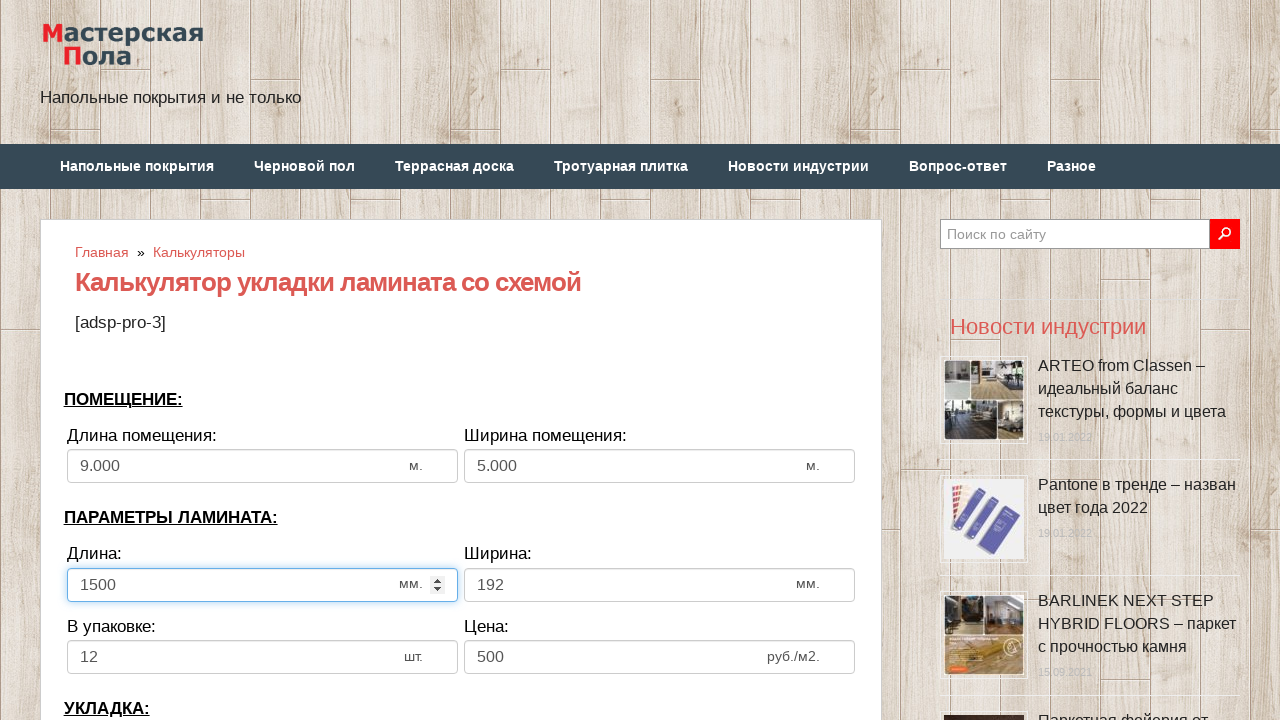

Cleared laminate height field on input[name='calc_lamheight']
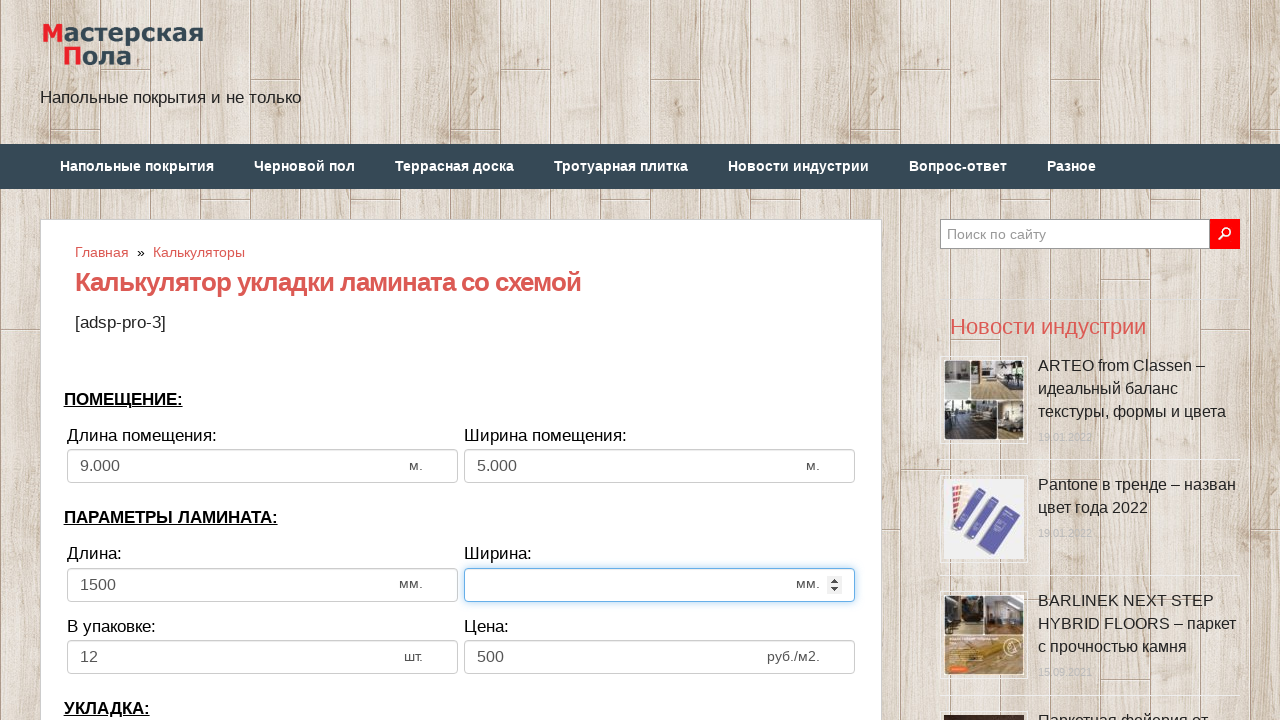

Filled laminate height with value 500 on input[name='calc_lamheight']
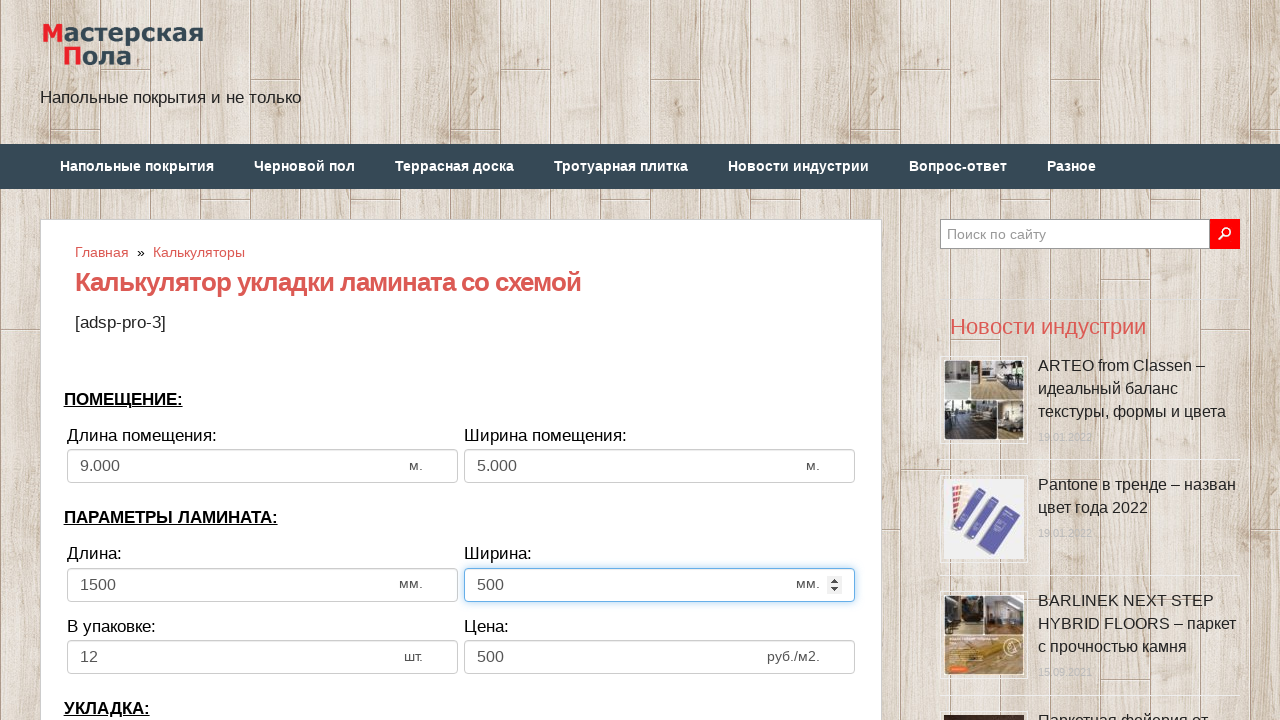

Cleared panels in pack field on input[name='calc_inpack']
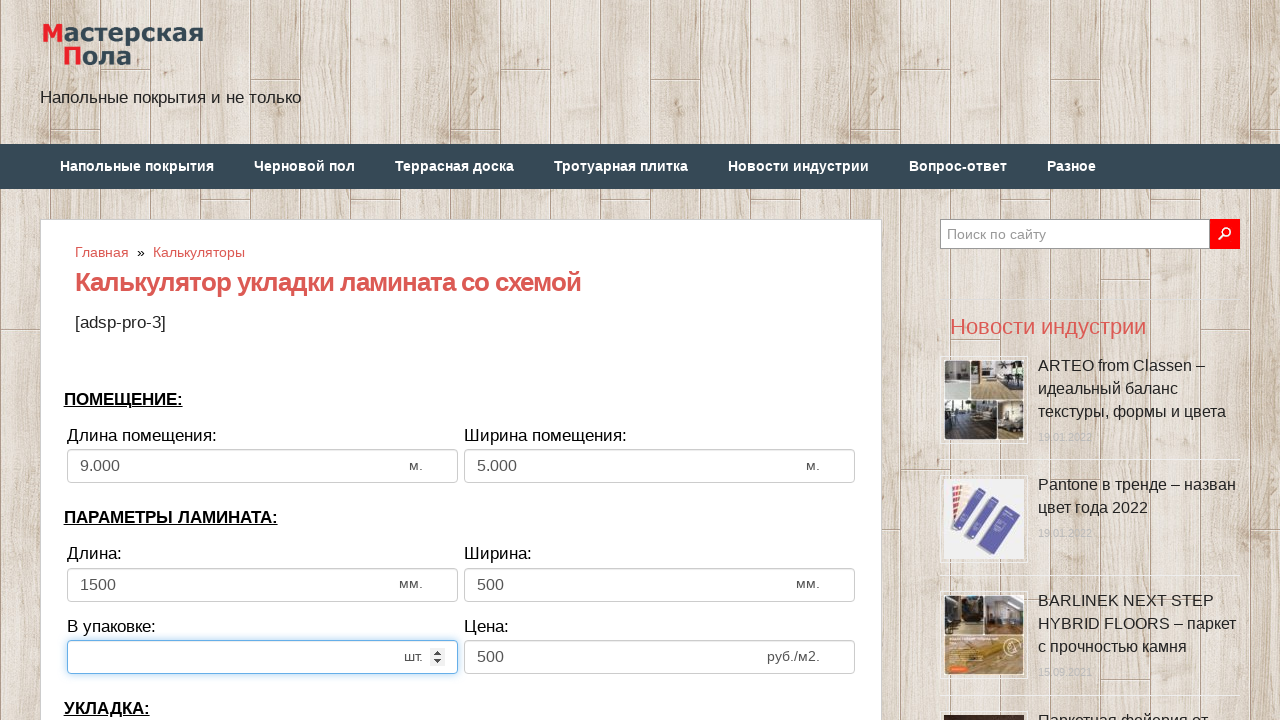

Filled panels in pack with value 10 on input[name='calc_inpack']
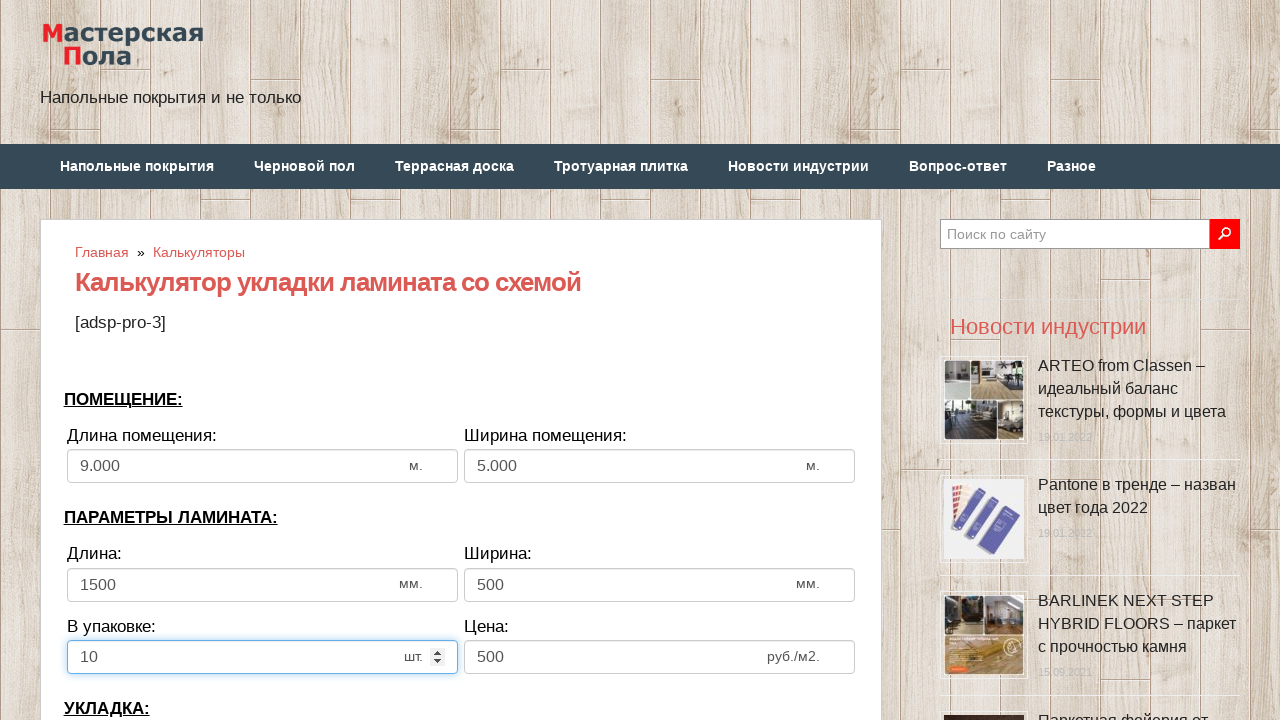

Cleared price field on input[name='calc_price']
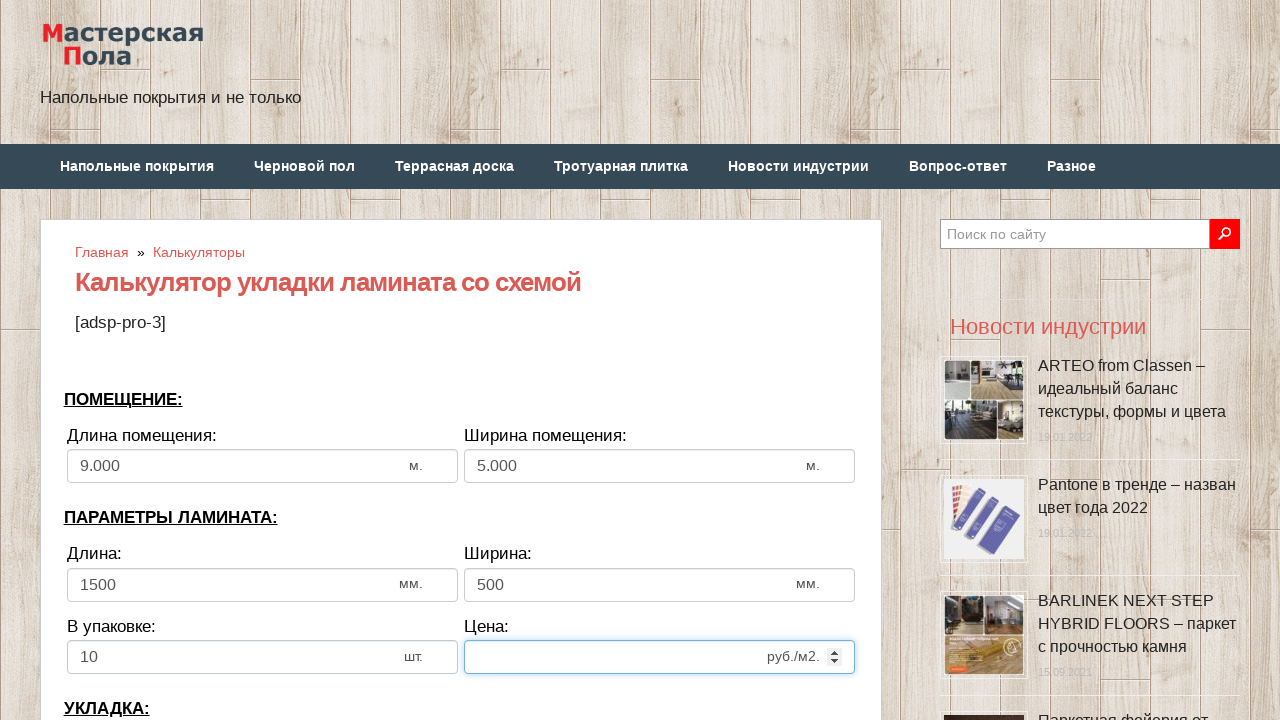

Filled price with value 1000 on input[name='calc_price']
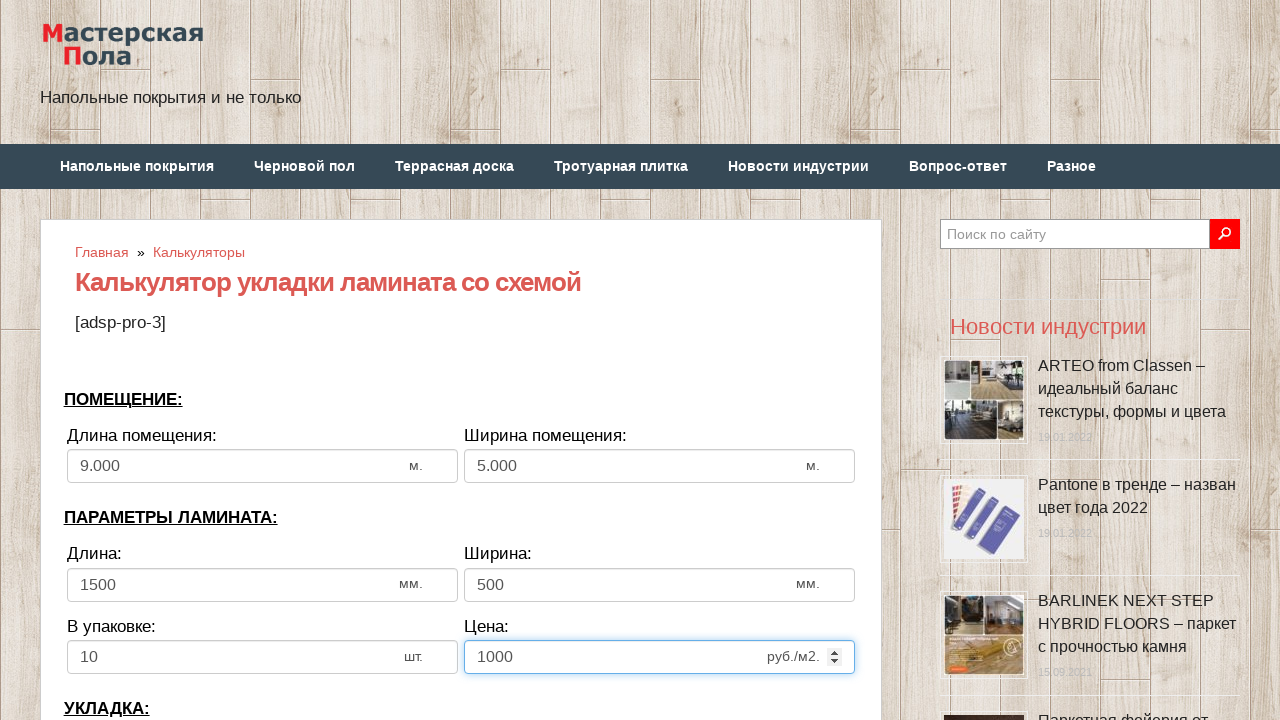

Selected laying direction 'По ширине комнаты' (by room width) on select[name='calc_direct']
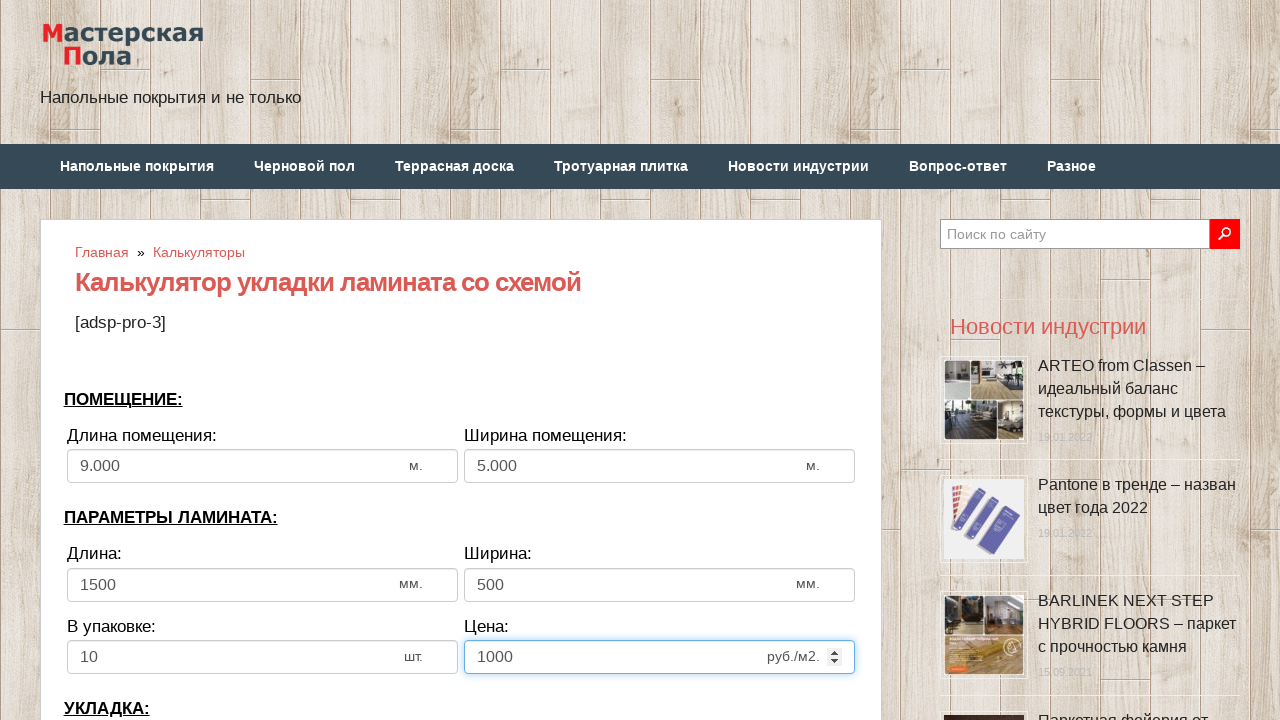

Cleared bias/offset field on input[name='calc_bias']
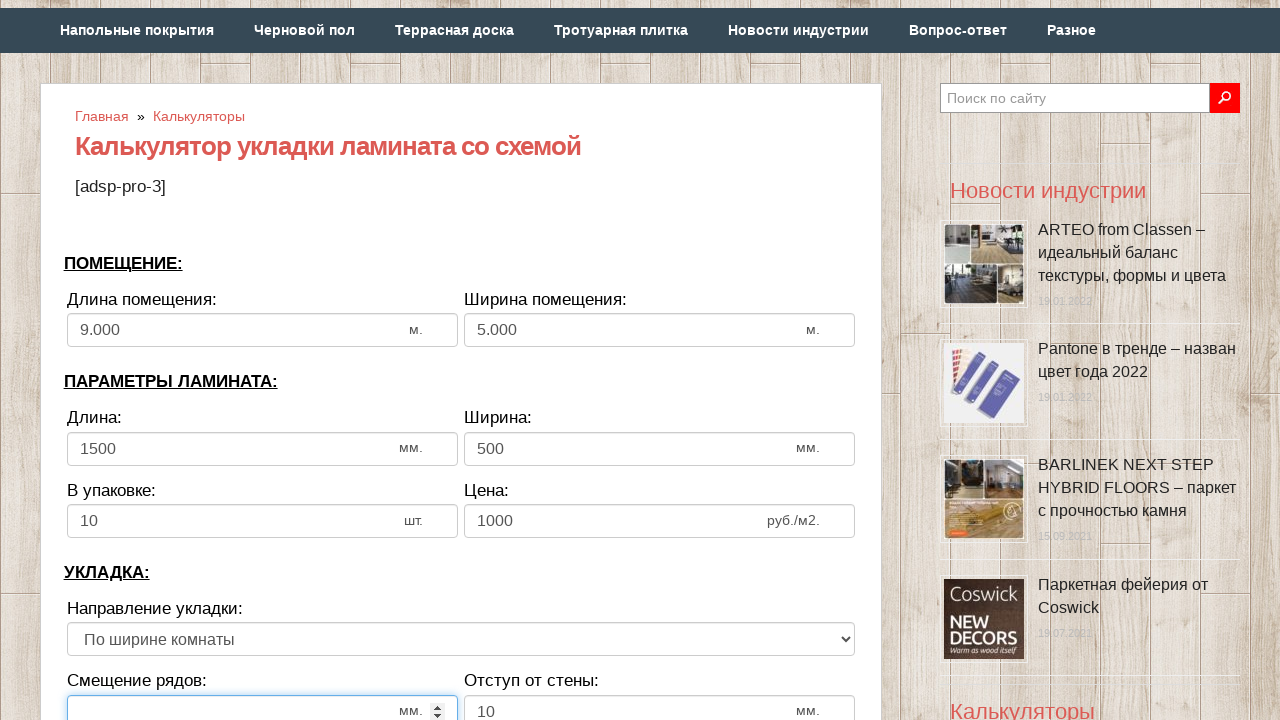

Filled bias/offset with value 300 on input[name='calc_bias']
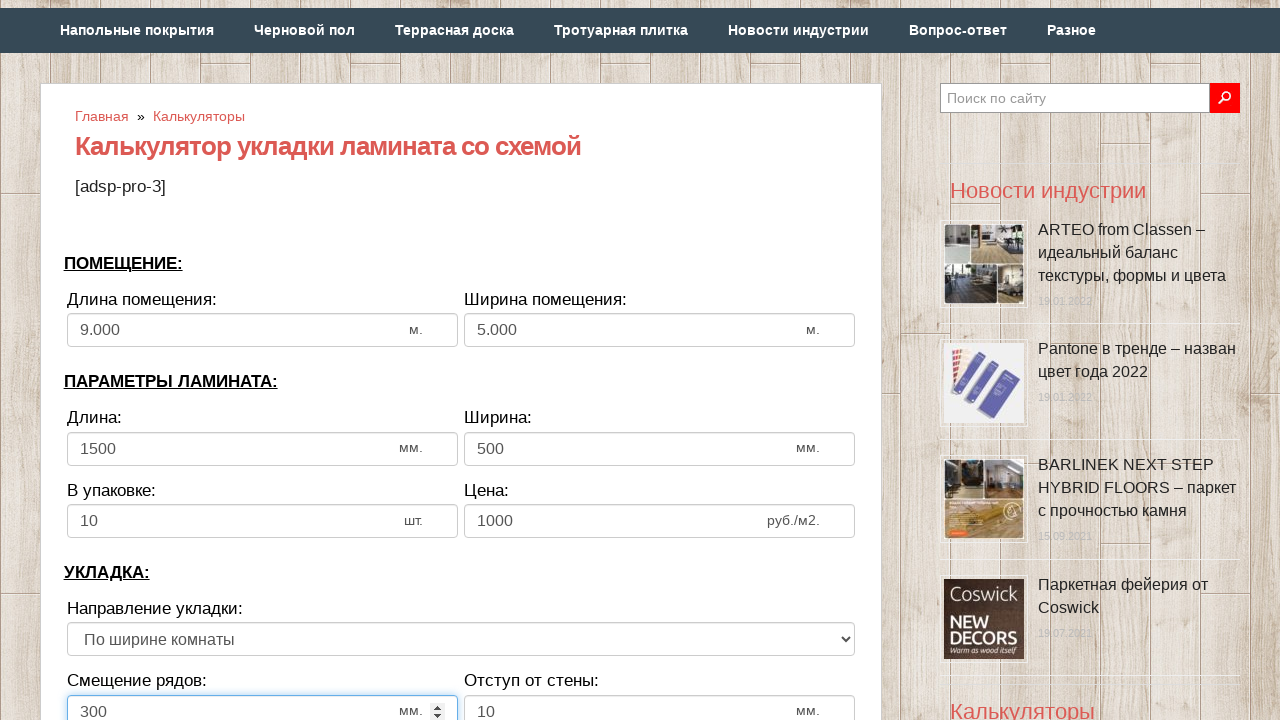

Cleared wall distance field on input[name='calc_walldist']
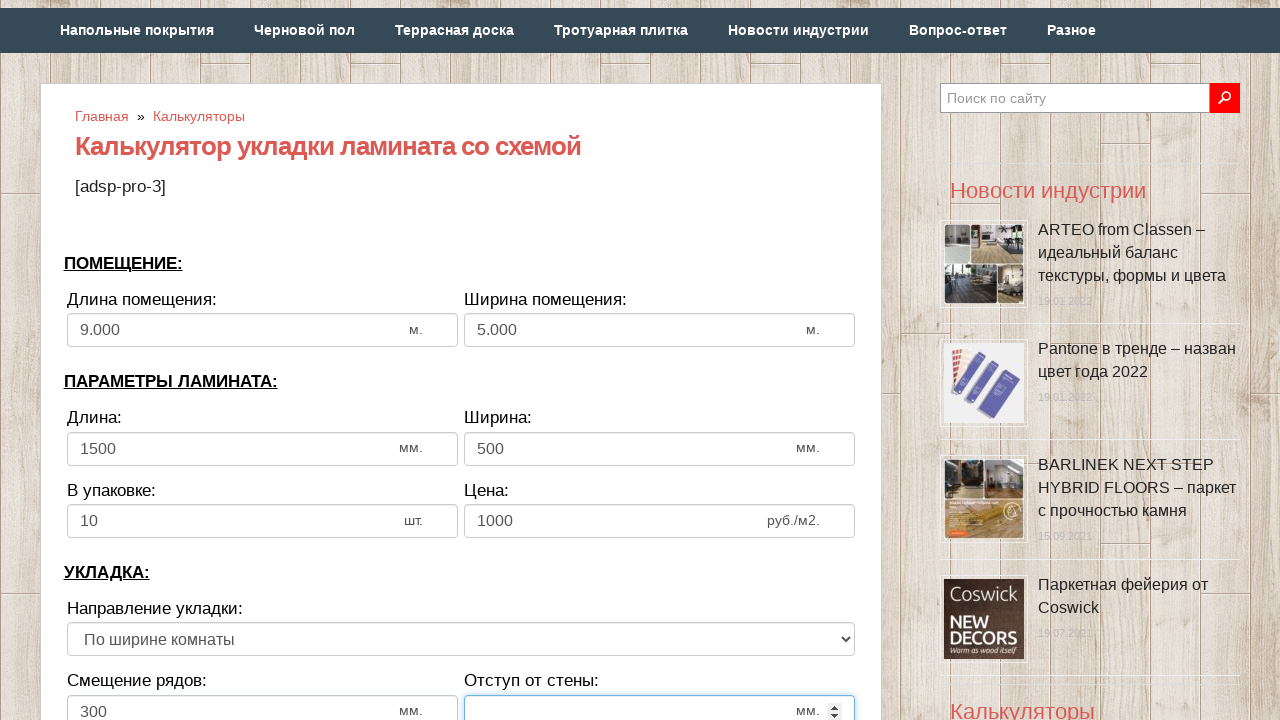

Filled wall distance with value 30 on input[name='calc_walldist']
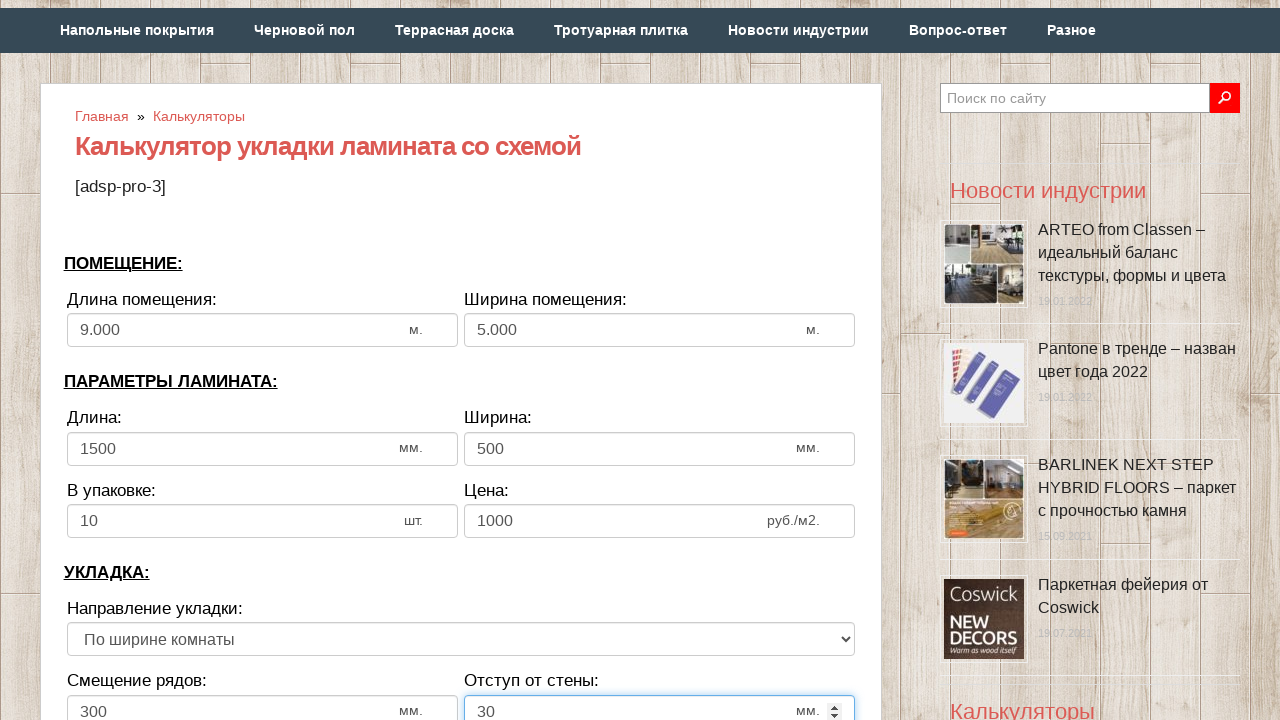

Clicked calculate button at (461, 361) on xpath=//*[@id='inputcalc']/div/div[3]/div[7]/div/input
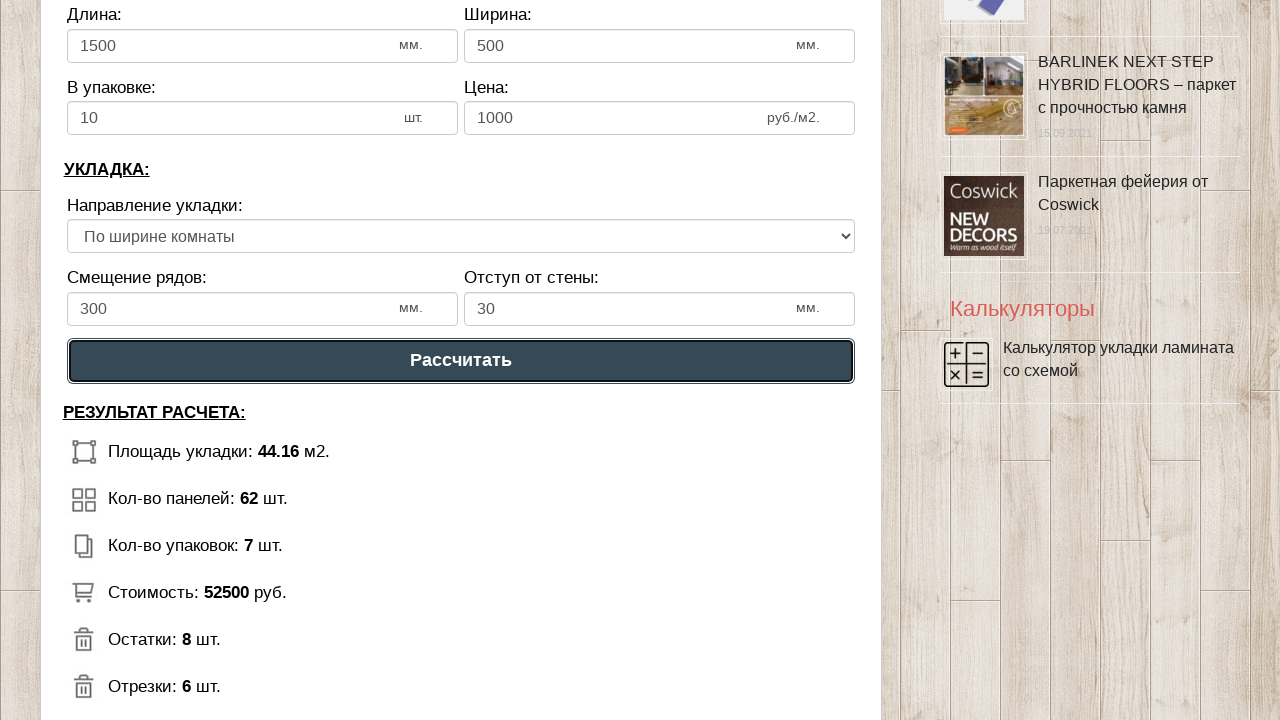

Calculator results loaded and displayed
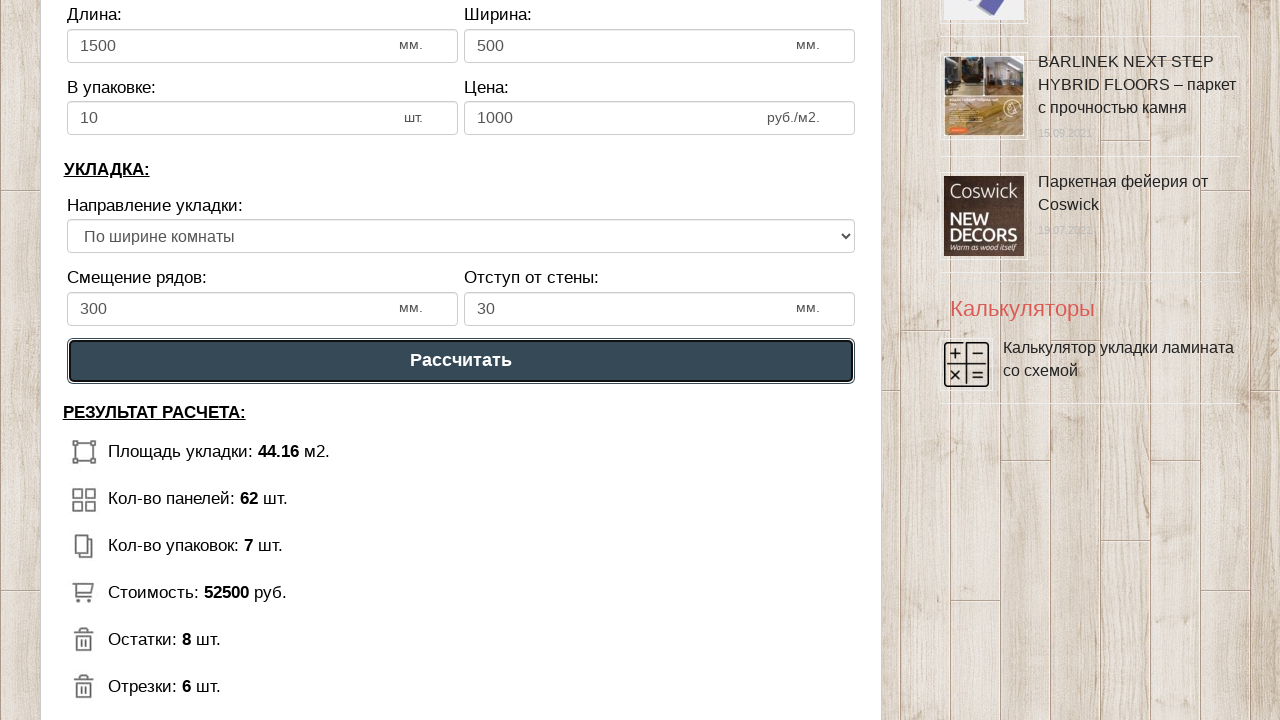

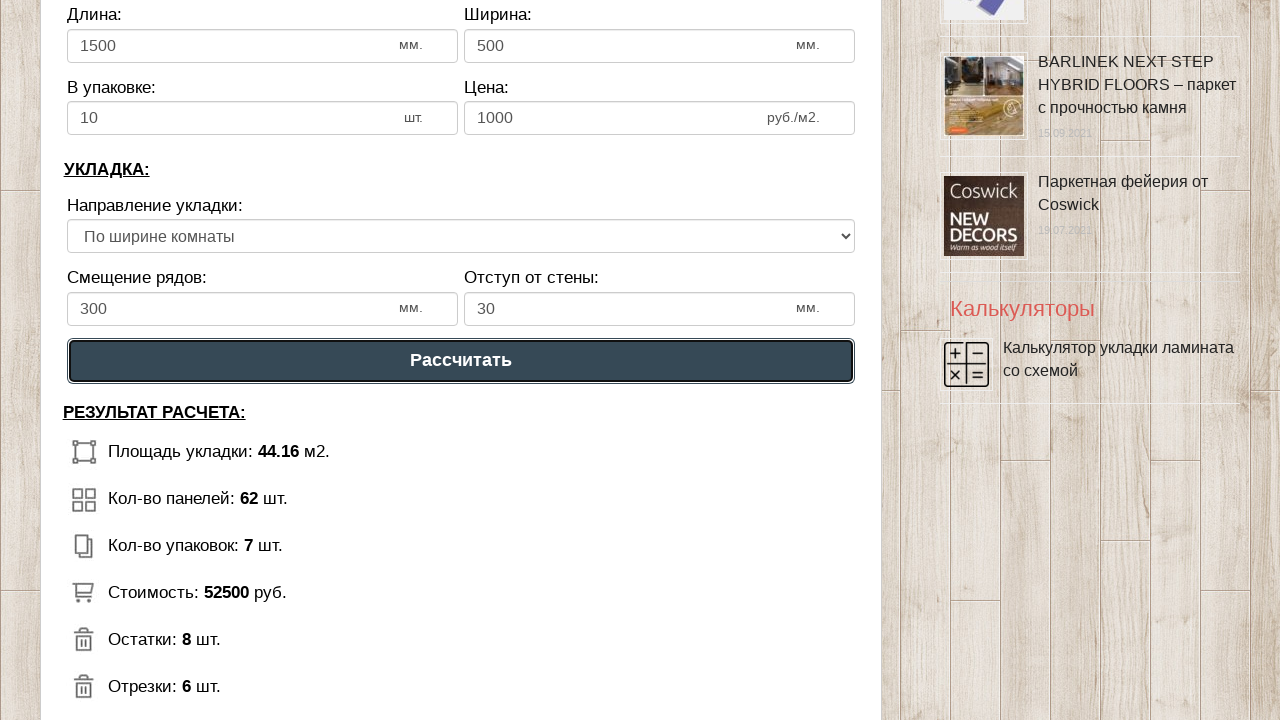